Tests JavaScript alert handling by clicking a button to trigger a confirmation dialog and dismissing it

Starting URL: https://the-internet.herokuapp.com/javascript_alerts

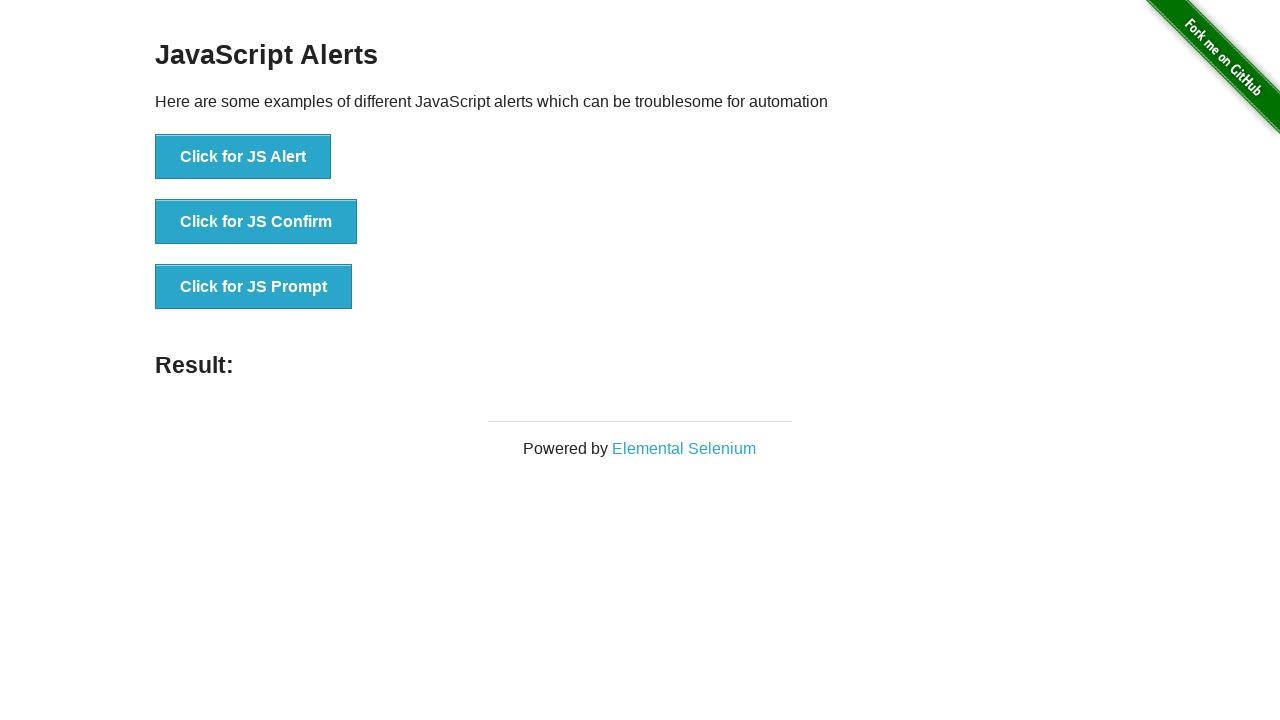

Clicked 'Click for JS Confirm' button to trigger confirmation dialog at (256, 222) on xpath=//button[text()='Click for JS Confirm']
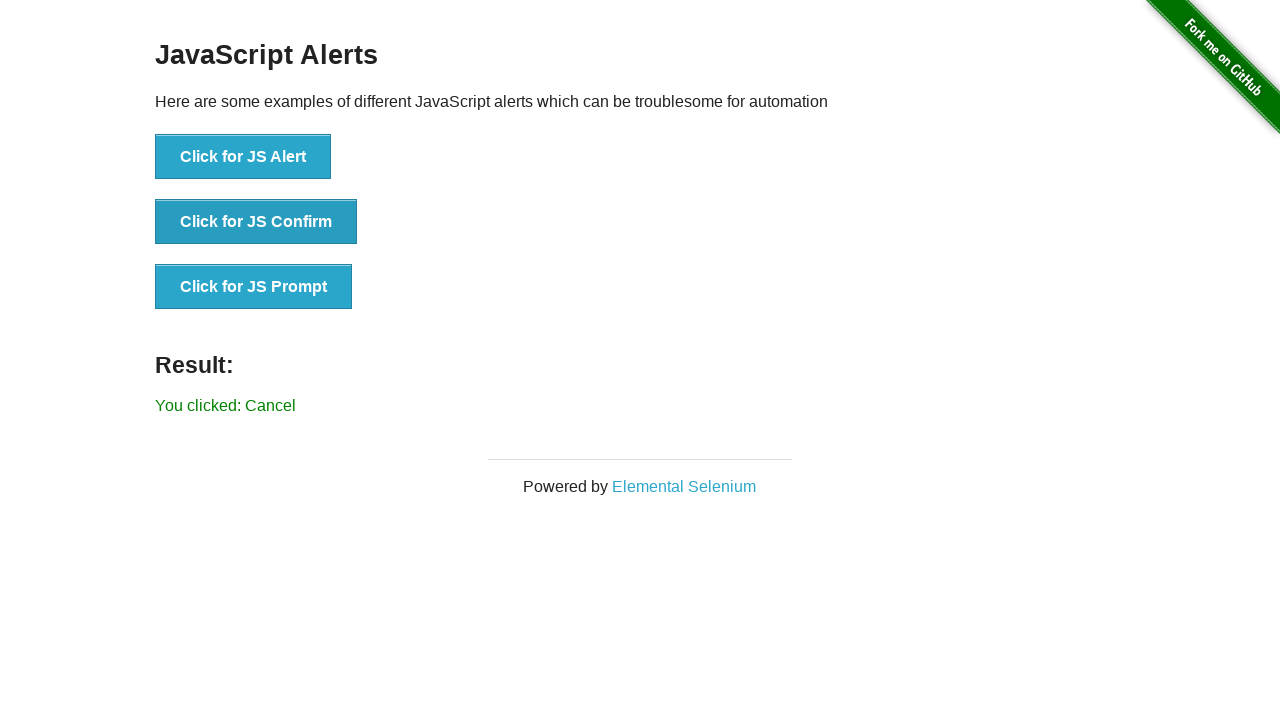

Set up dialog handler to dismiss alerts
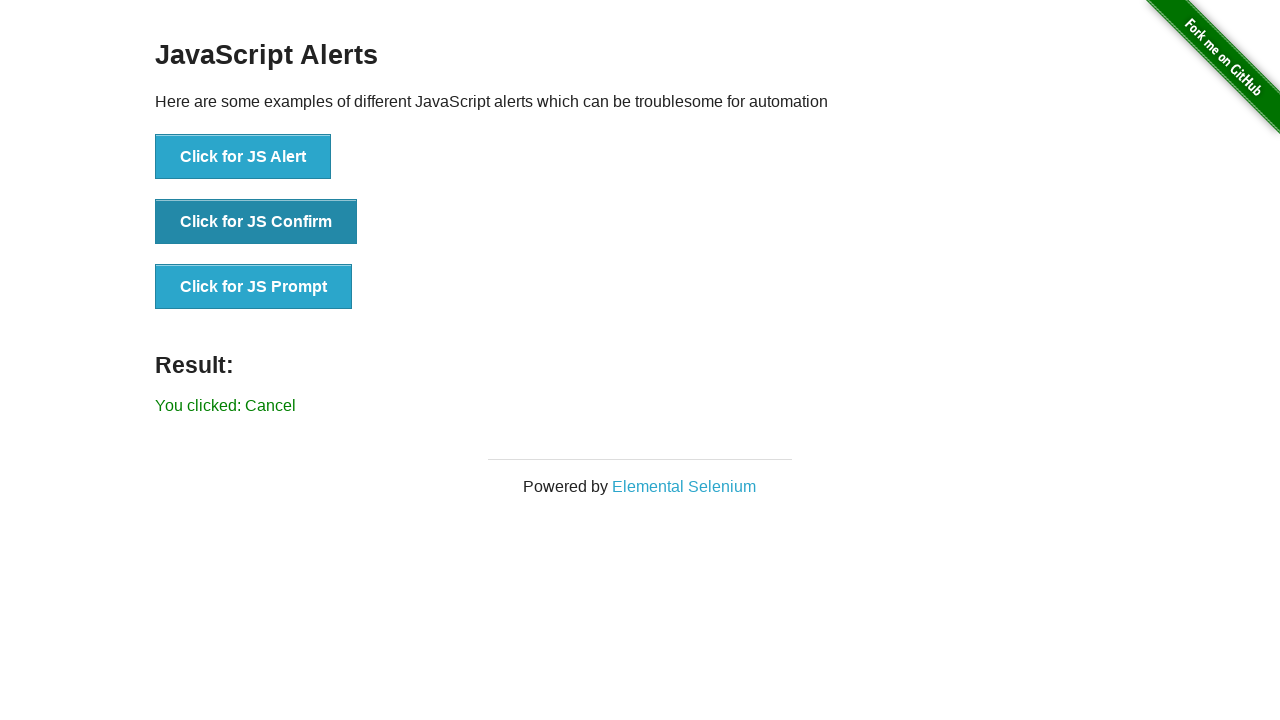

Clicked 'Click for JS Confirm' button again to trigger the confirmation dialog at (256, 222) on xpath=//button[text()='Click for JS Confirm']
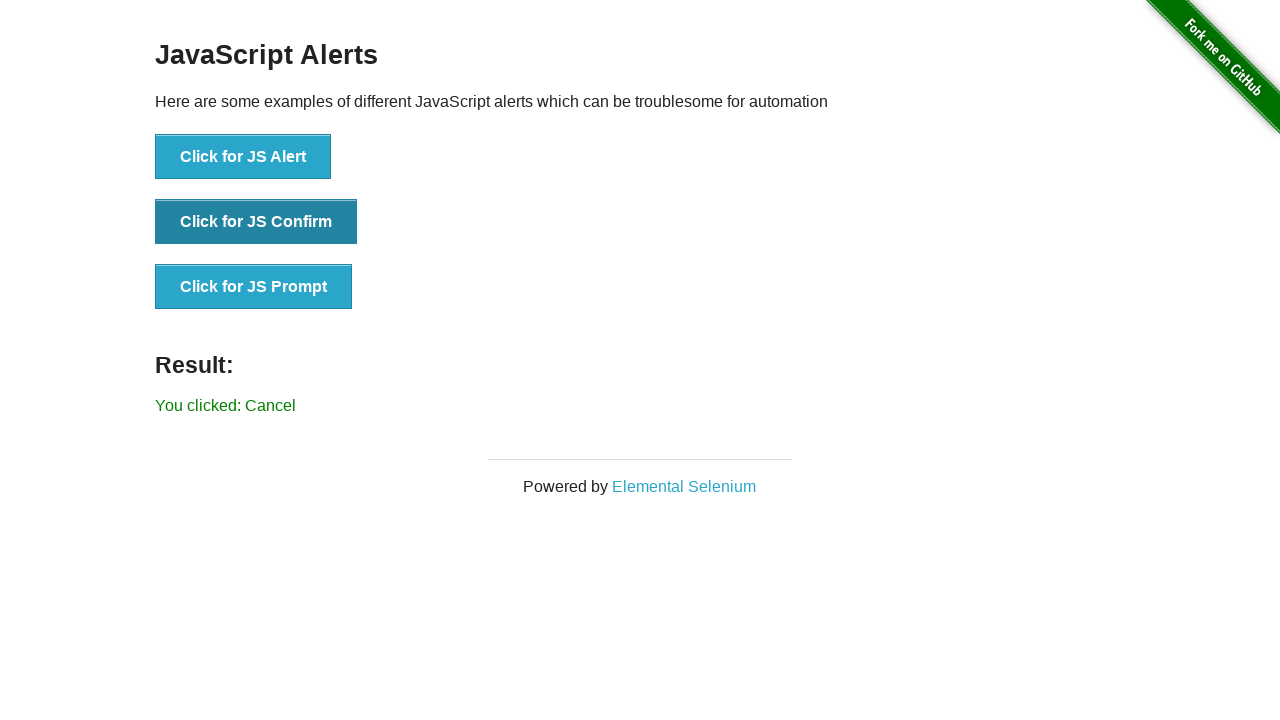

Waited 500ms for dialog result to appear
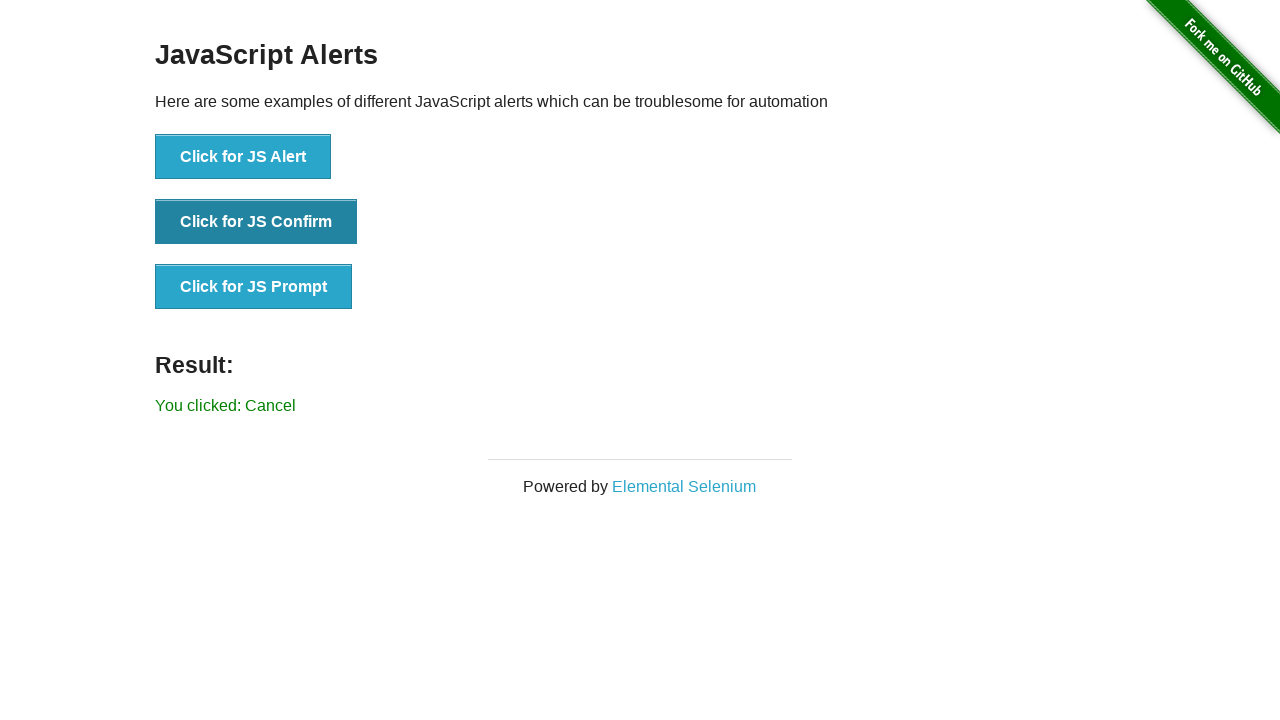

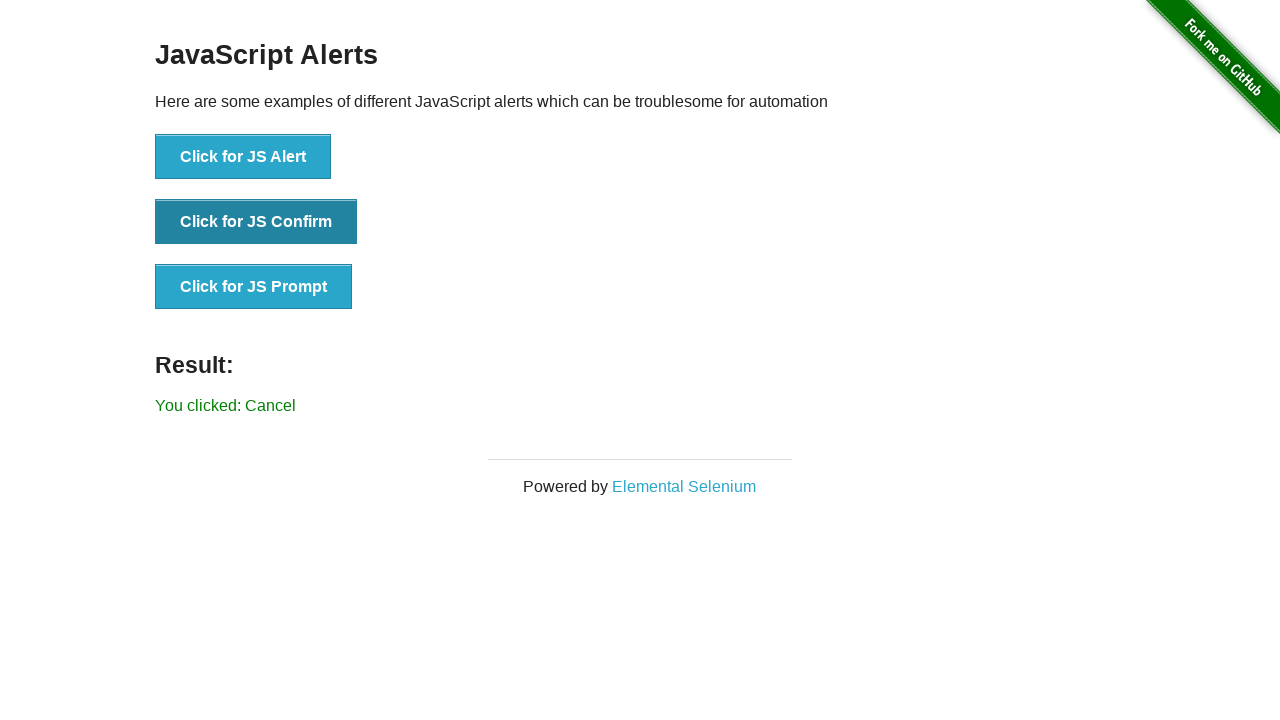